Solves a math captcha by calculating a formula based on a value from the page, then fills the answer and submits the form with checkbox selections

Starting URL: http://suninjuly.github.io/math.html

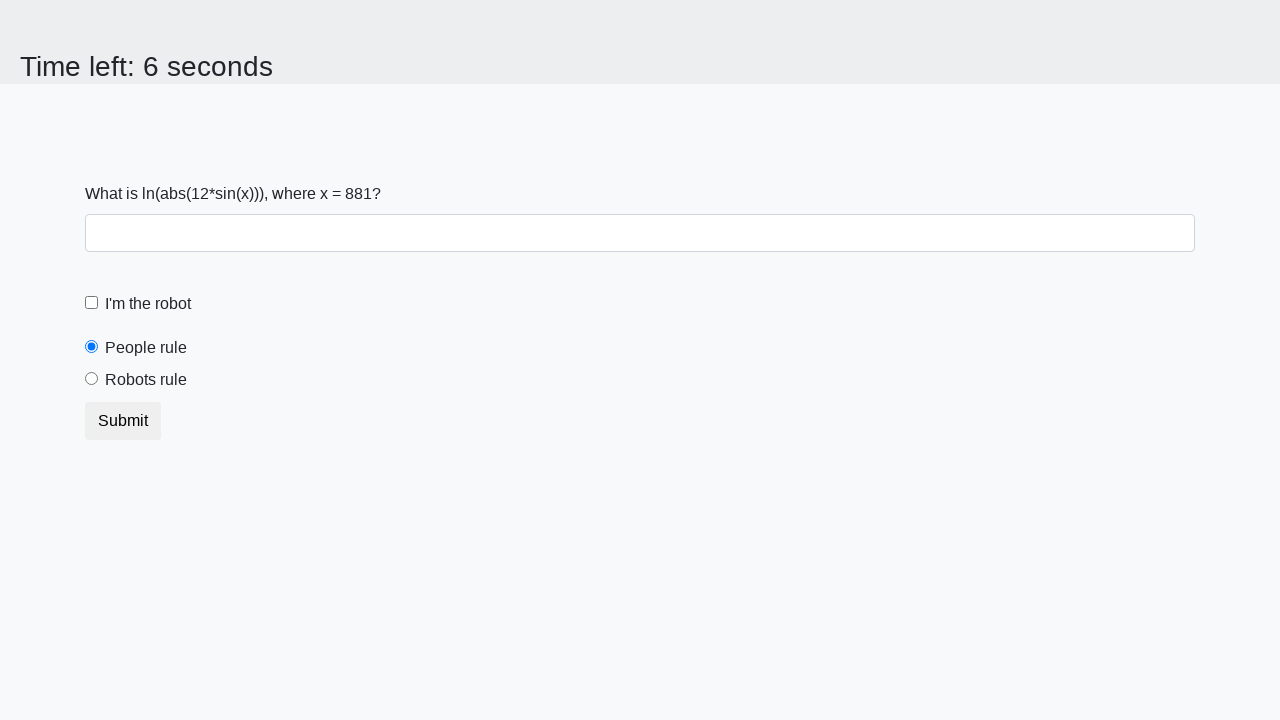

Retrieved the value from #input_value element for math calculation
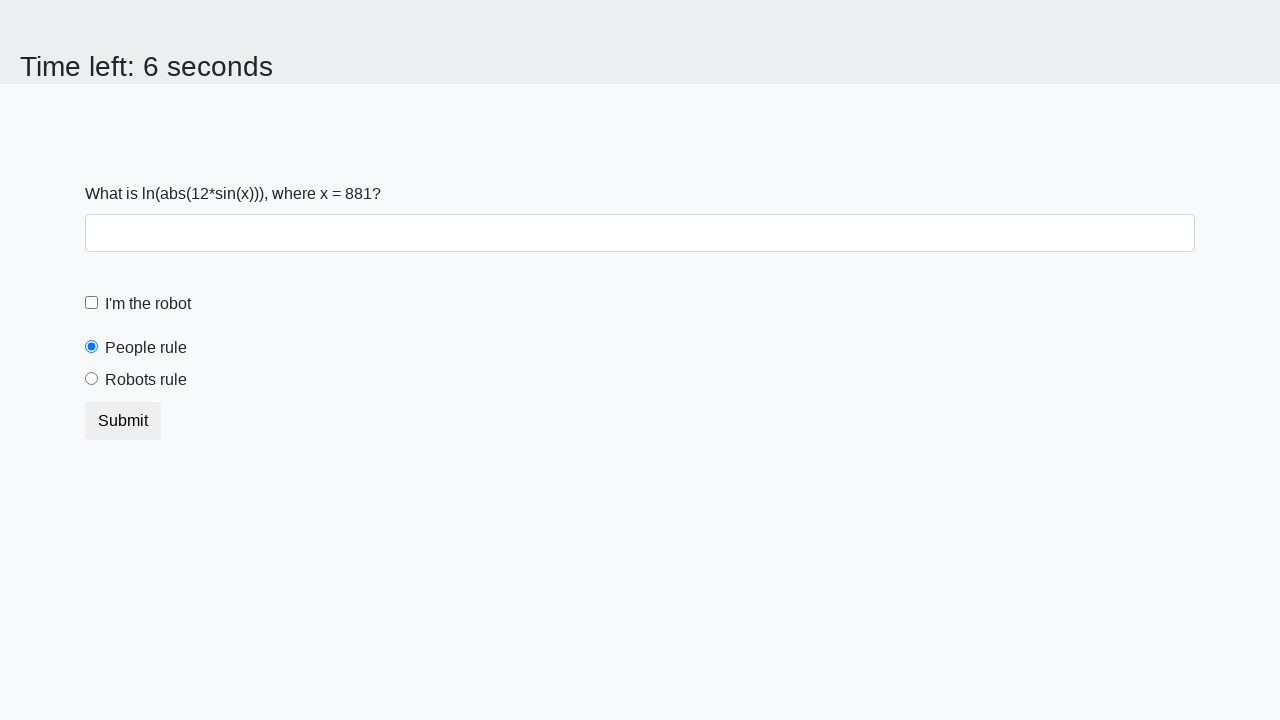

Calculated math formula result: log(abs(12*sin(x)))
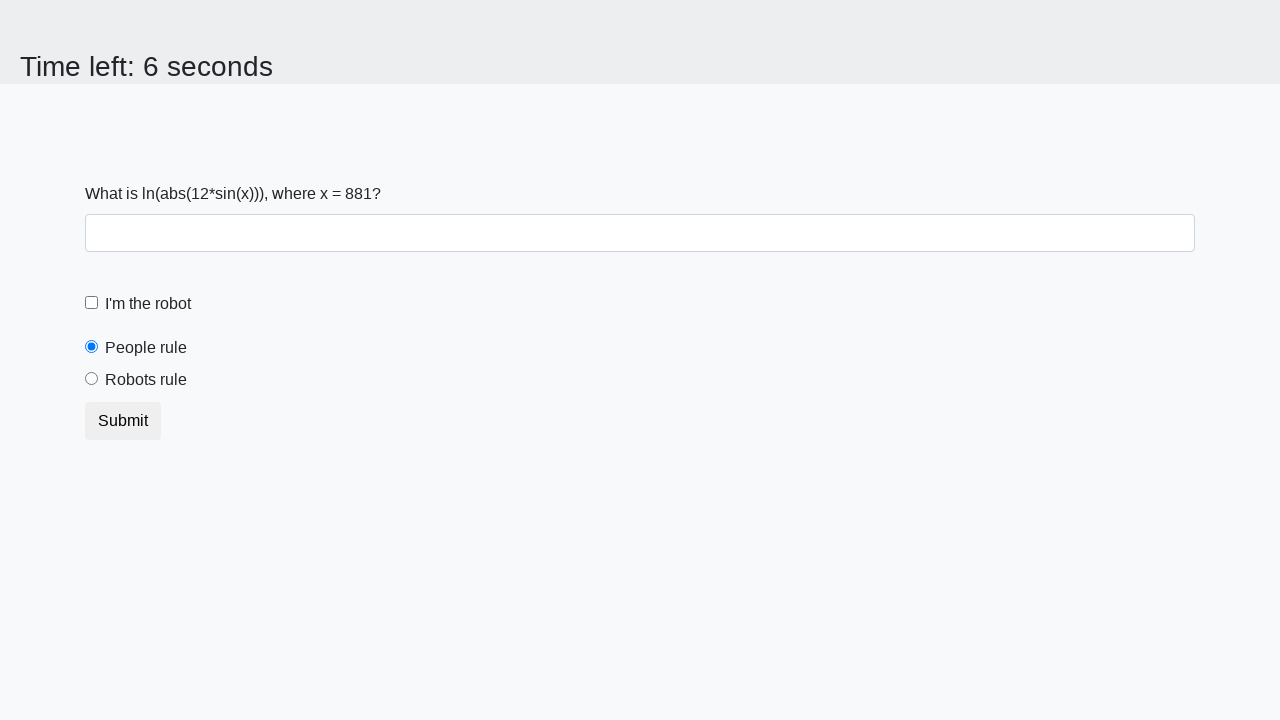

Filled the form-control input field with calculated math result on .form-control
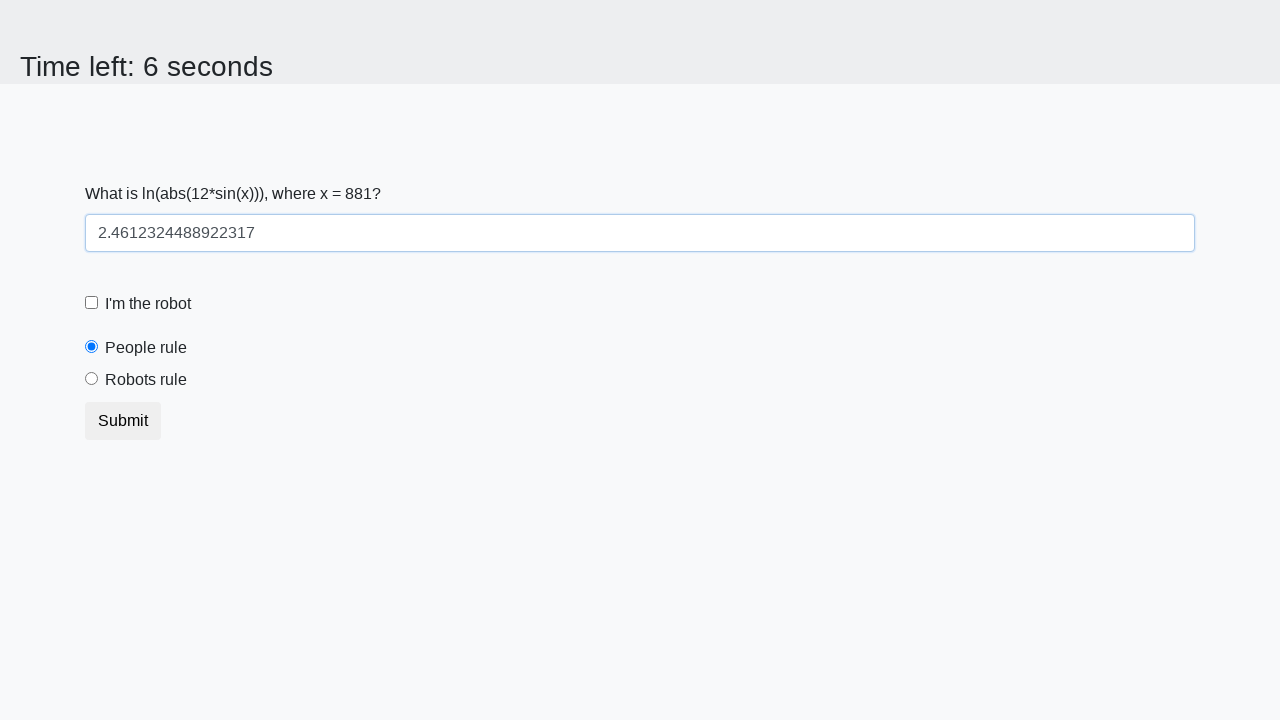

Clicked the robot checkbox (#robotCheckbox) at (92, 303) on #robotCheckbox
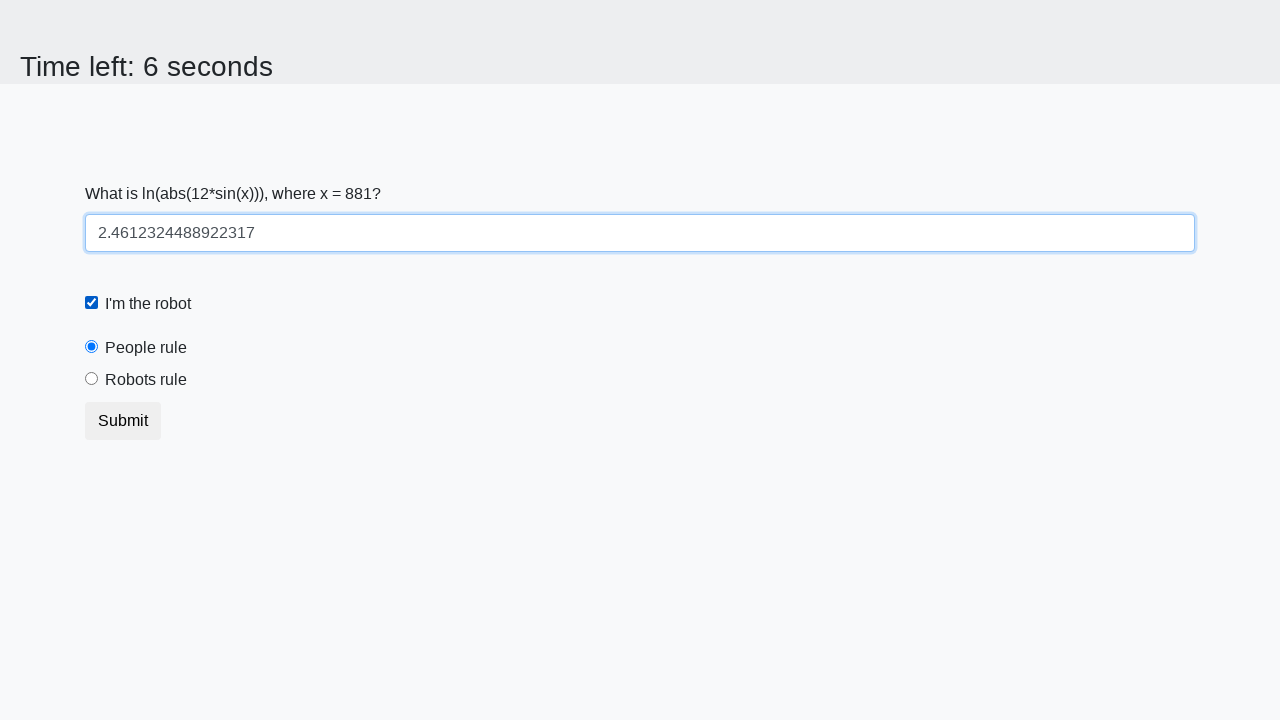

Clicked the robots rule radio button (#robotsRule) at (92, 379) on #robotsRule
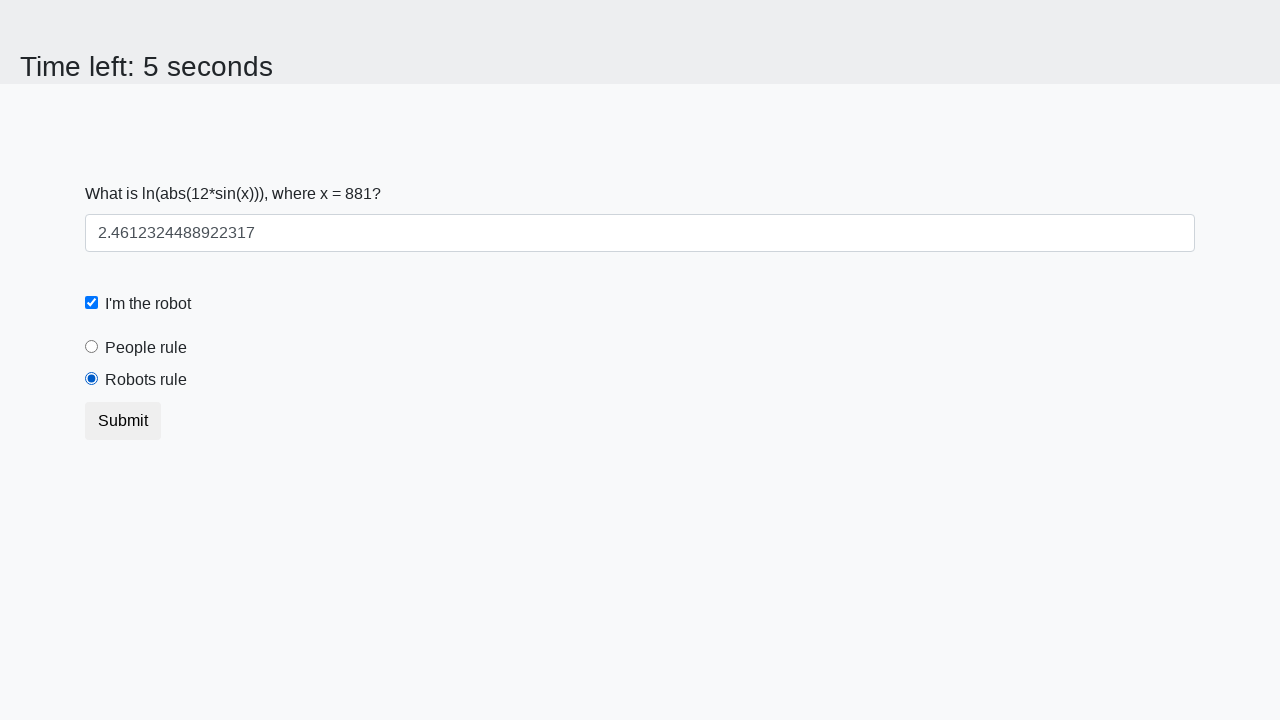

Clicked the submit button (.btn-default) to submit the form at (123, 421) on .btn-default
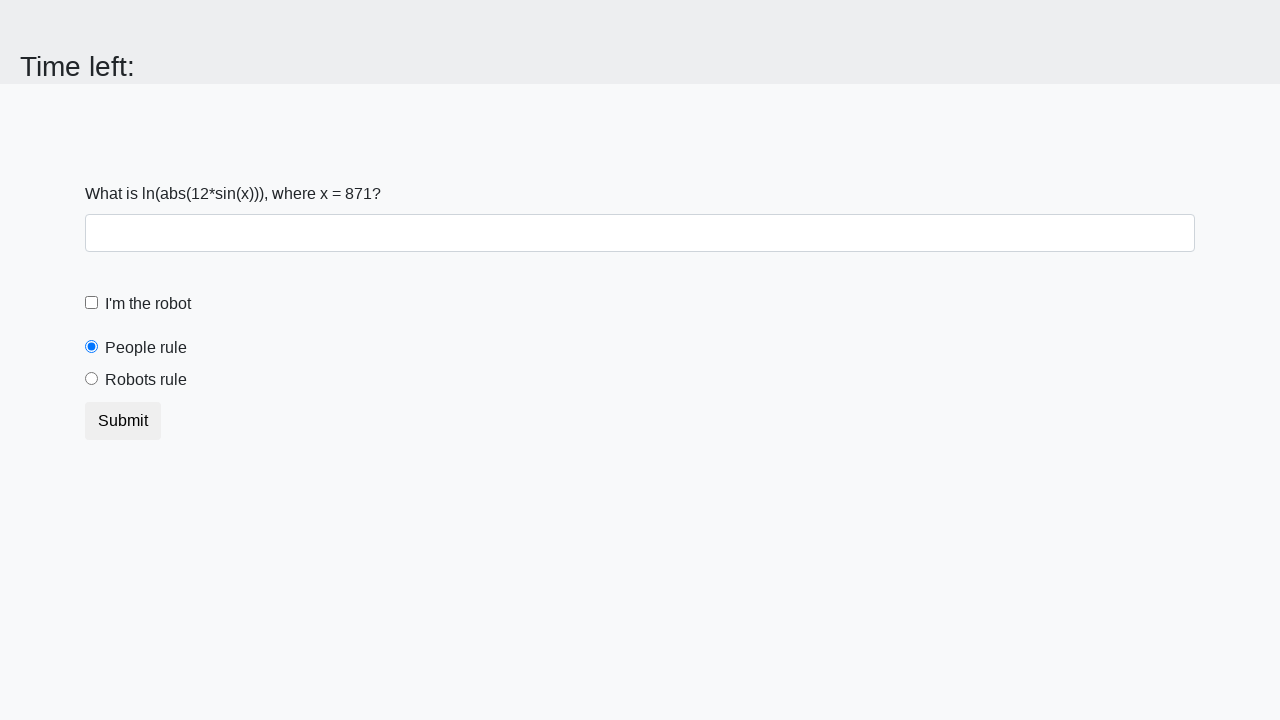

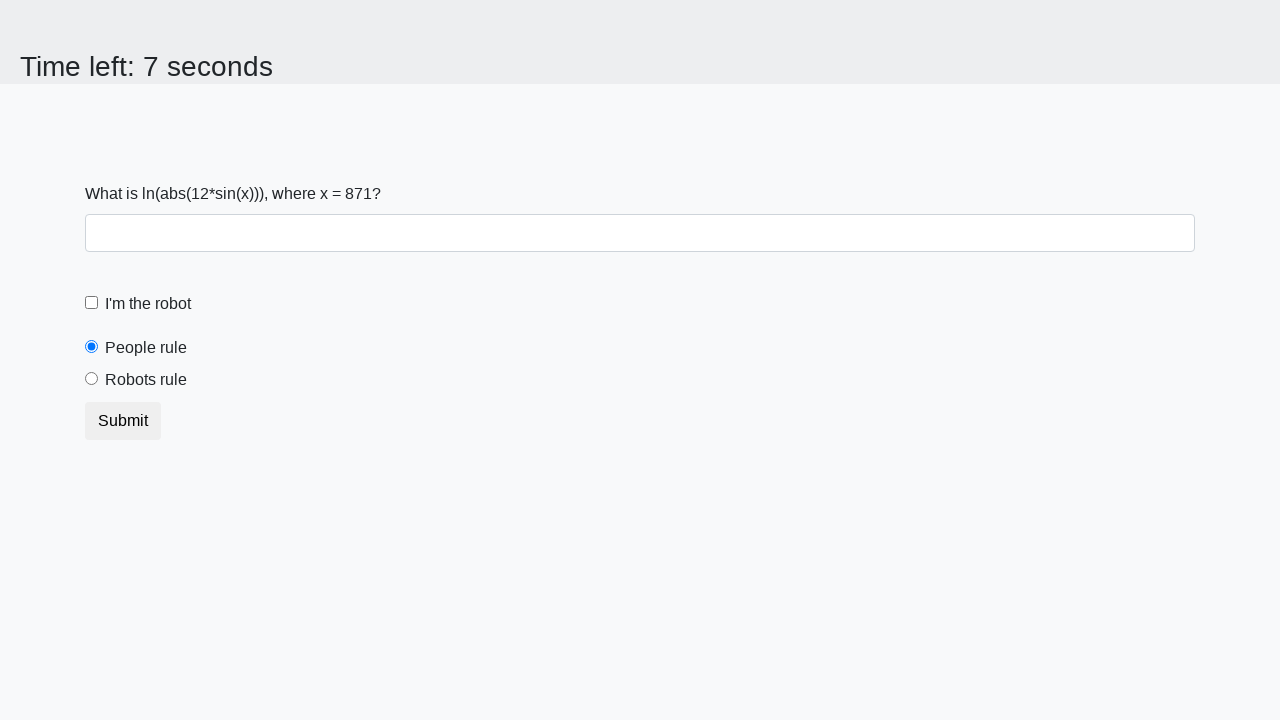